Tests a registration form by filling in first name, last name, and email fields with random text, submitting the form, and verifying successful registration message.

Starting URL: http://suninjuly.github.io/registration1.html

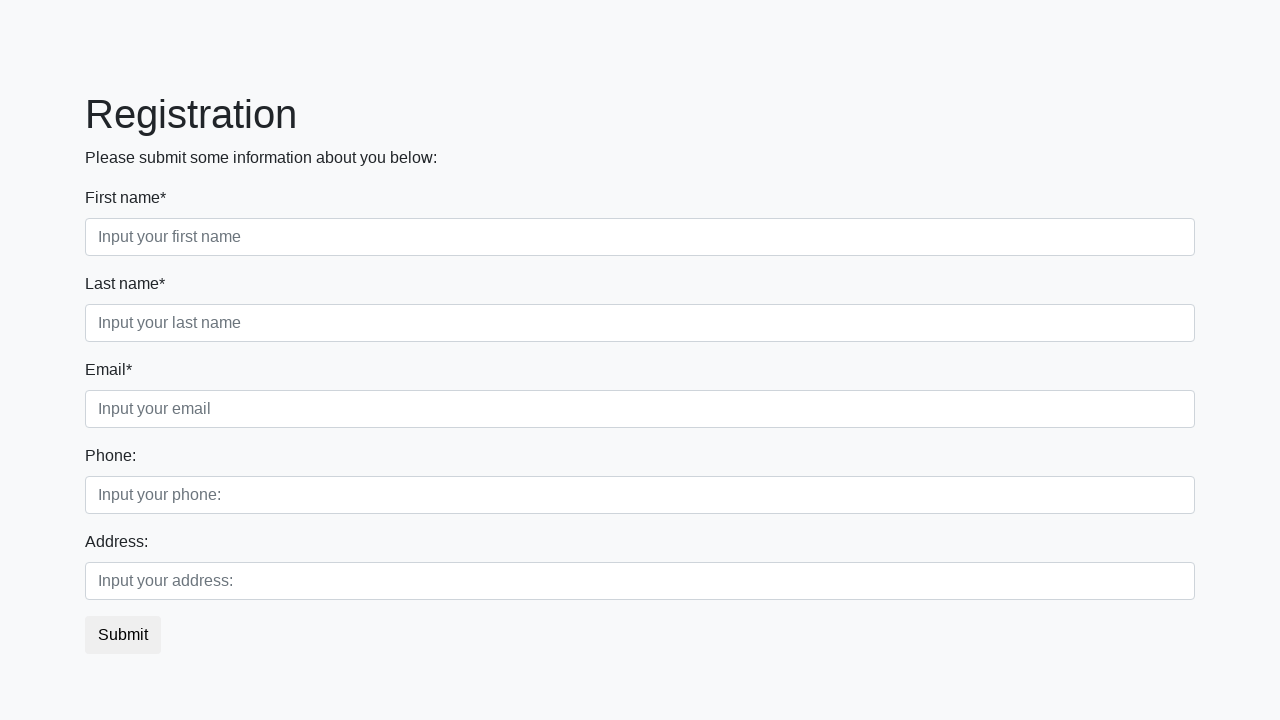

Filled first name field with random text 'xfmlutkc' on //label[contains(text(),'First name*')]/following-sibling::input
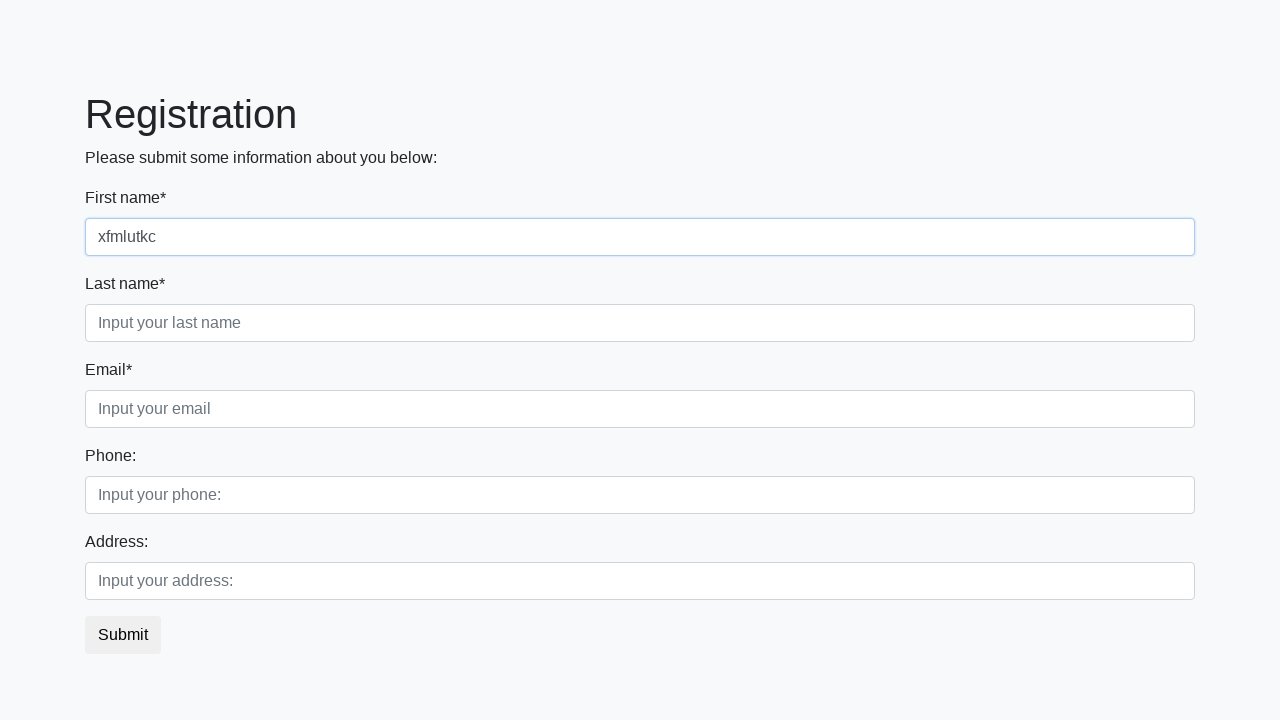

Filled last name field with random text 'xfmlutkc' on //label[contains(text(),'Last name*')]/following-sibling::input
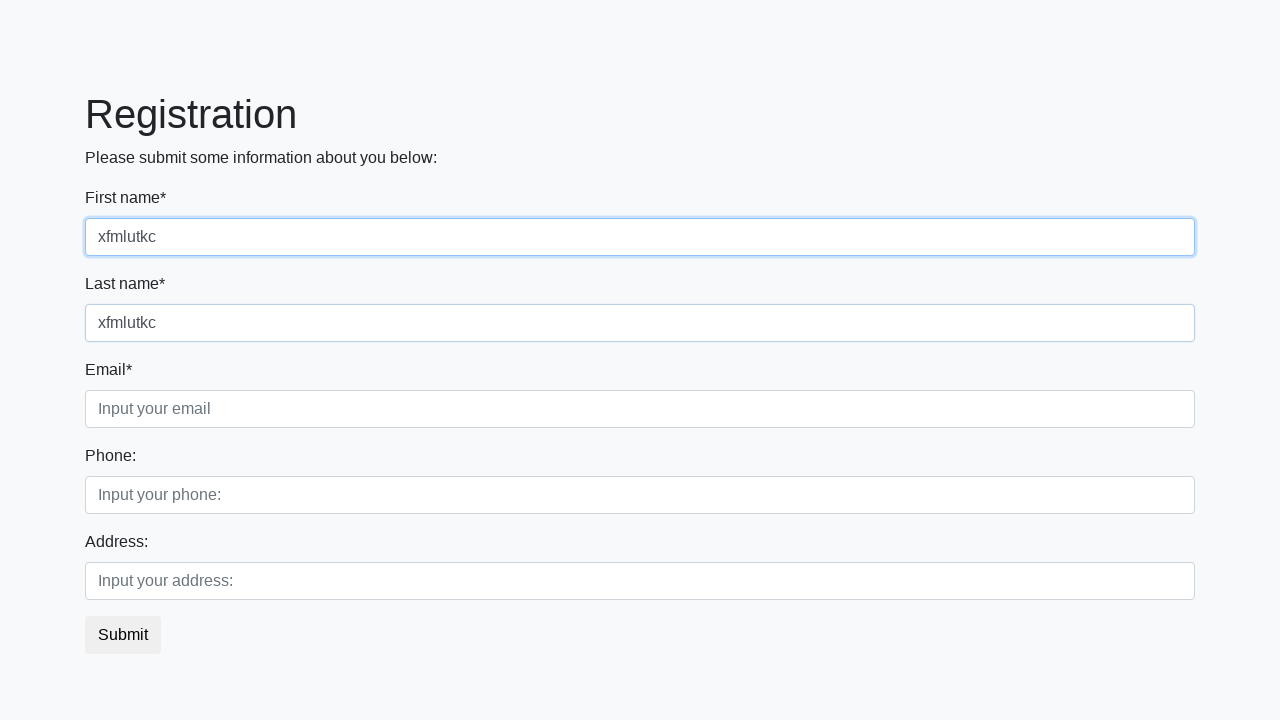

Filled email field with random text 'xfmlutkc' on //label[contains(text(),'Email*')]/following-sibling::input
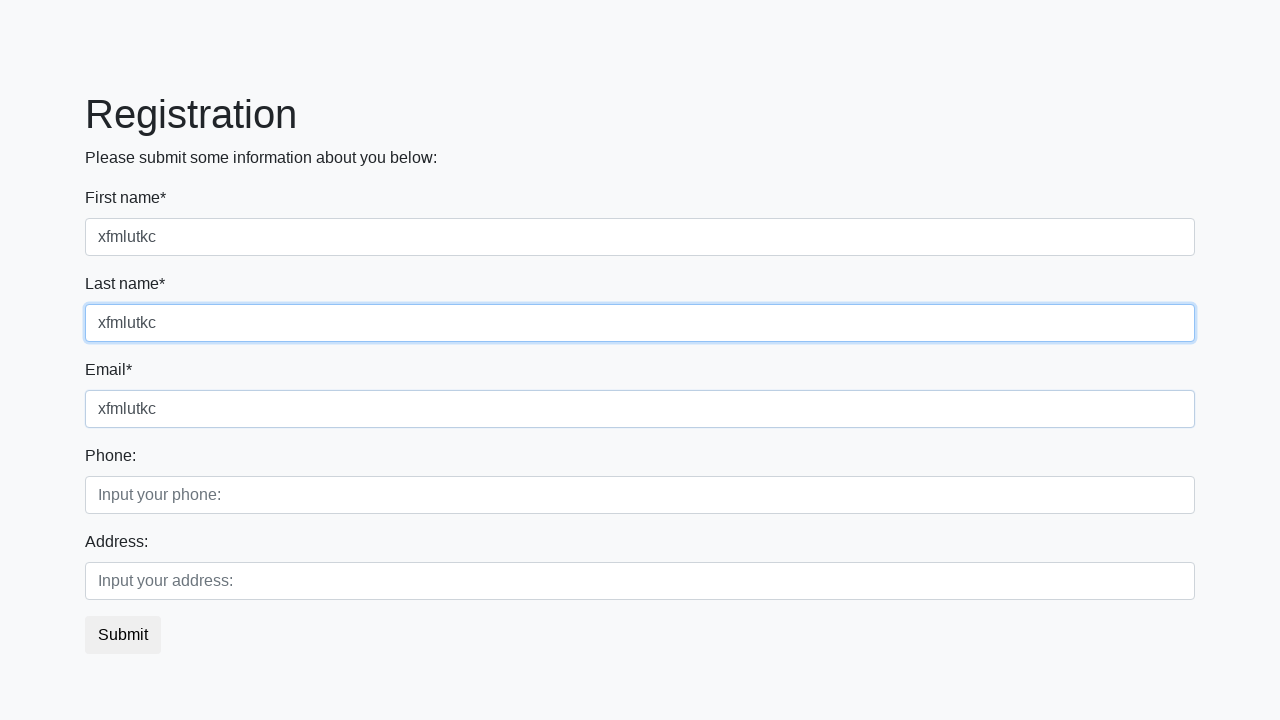

Clicked submit button to register at (123, 635) on button.btn
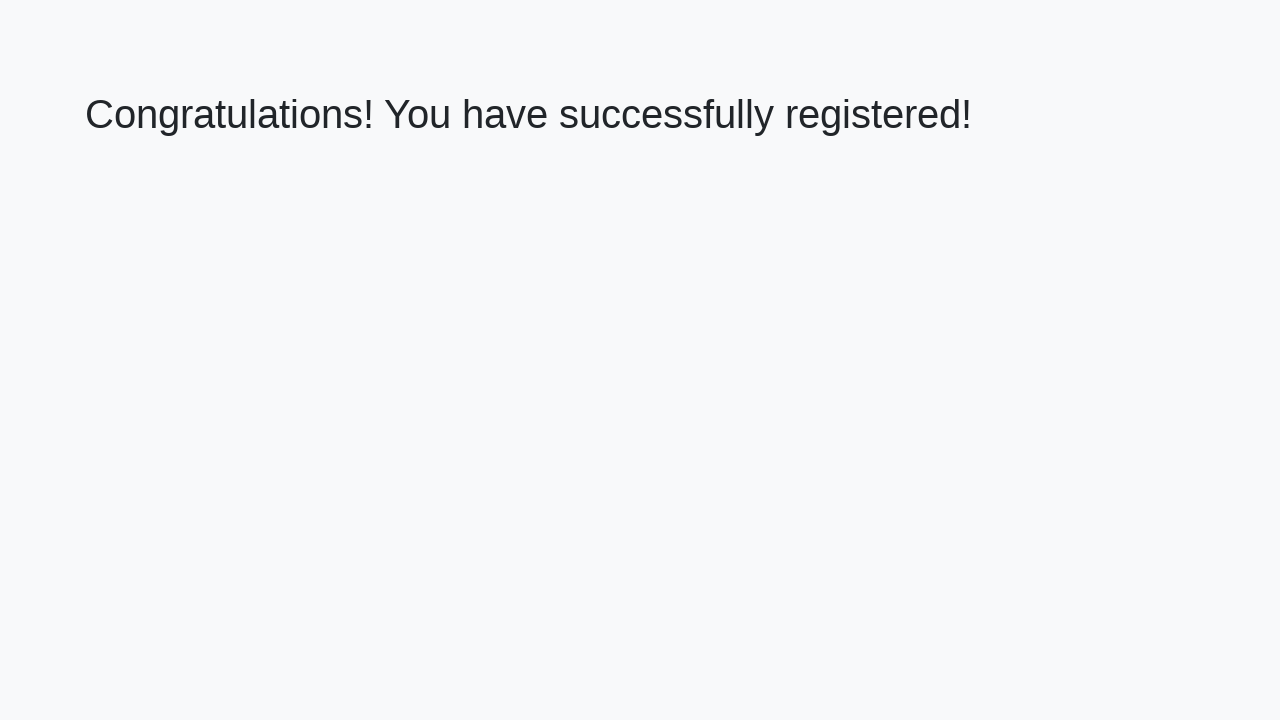

Success message heading loaded
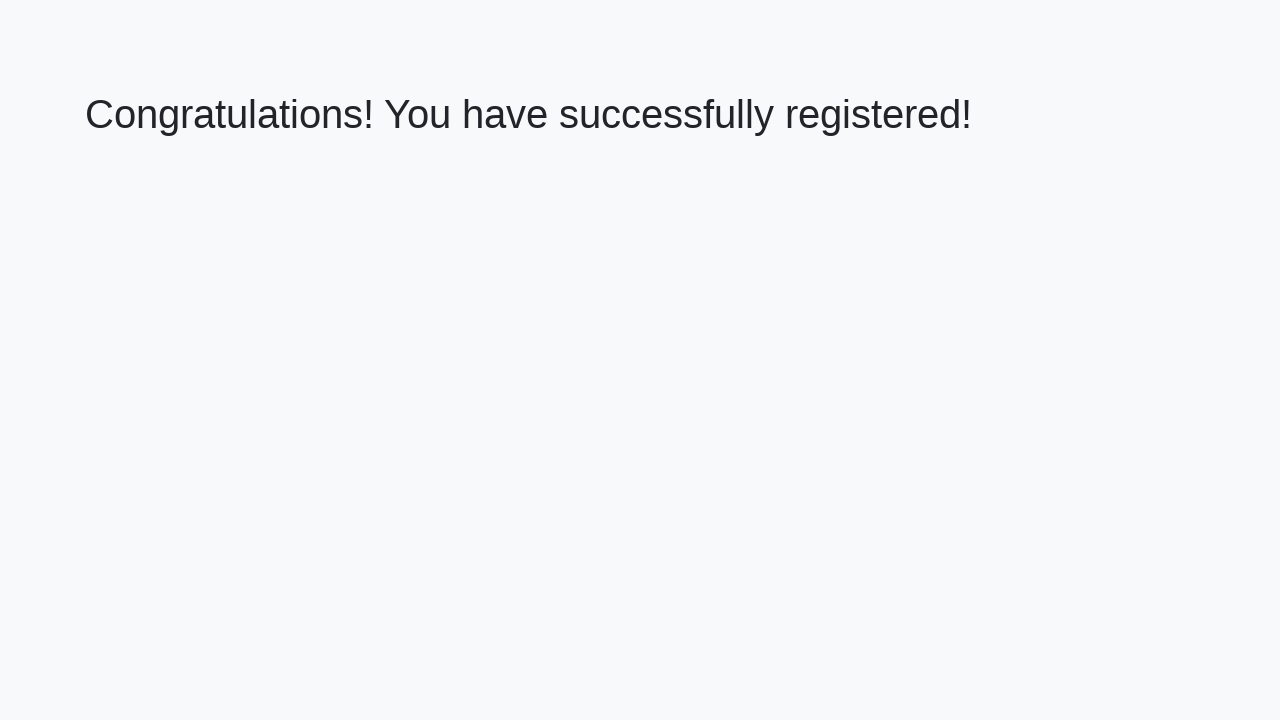

Retrieved success message text: 'Congratulations! You have successfully registered!'
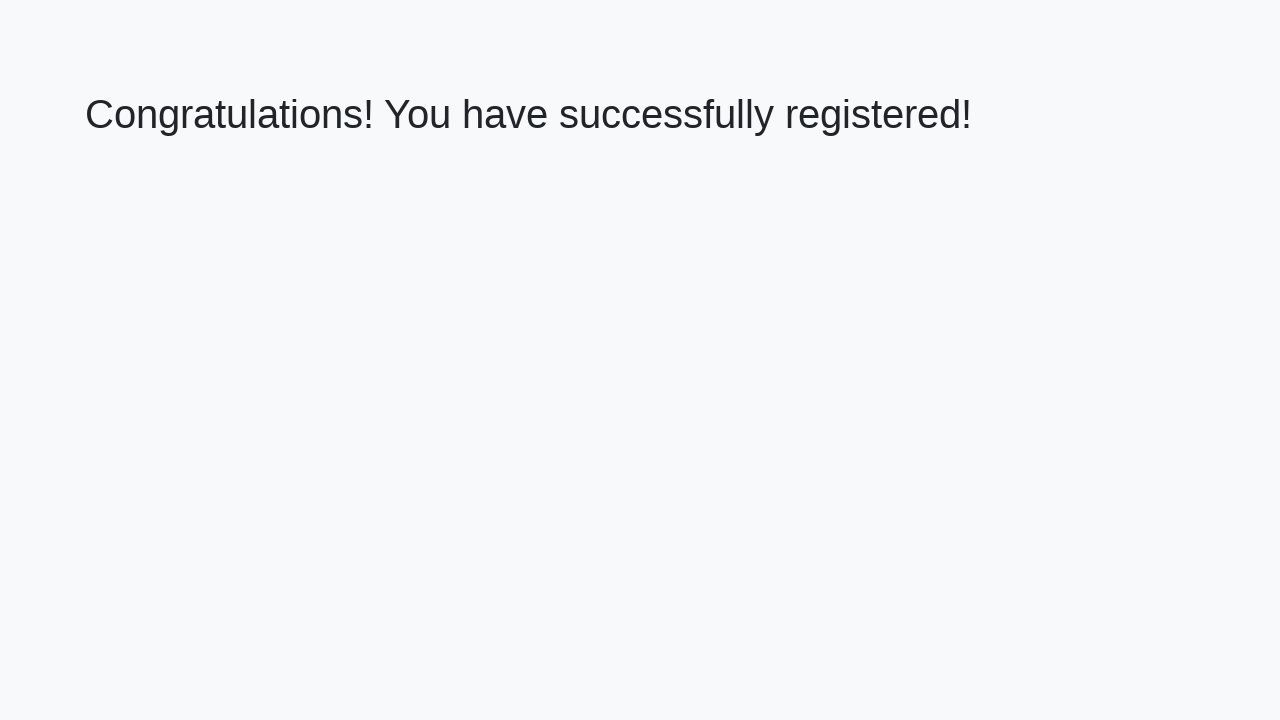

Verified successful registration message
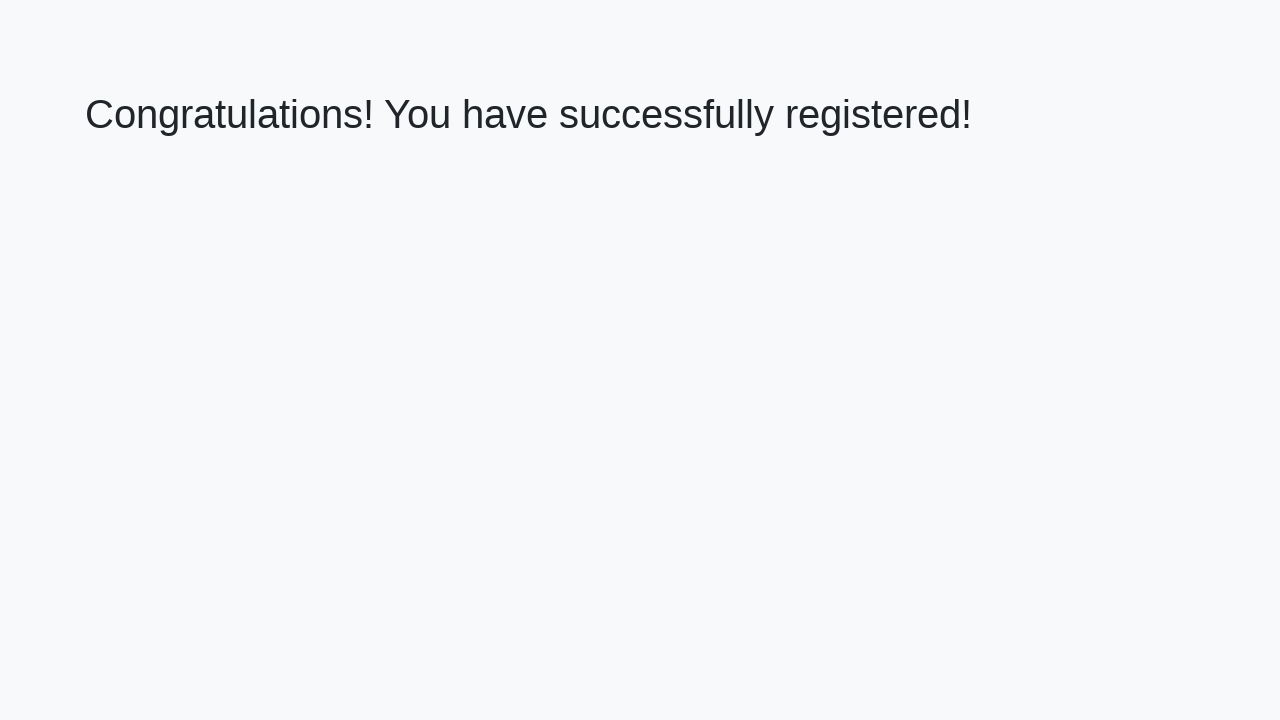

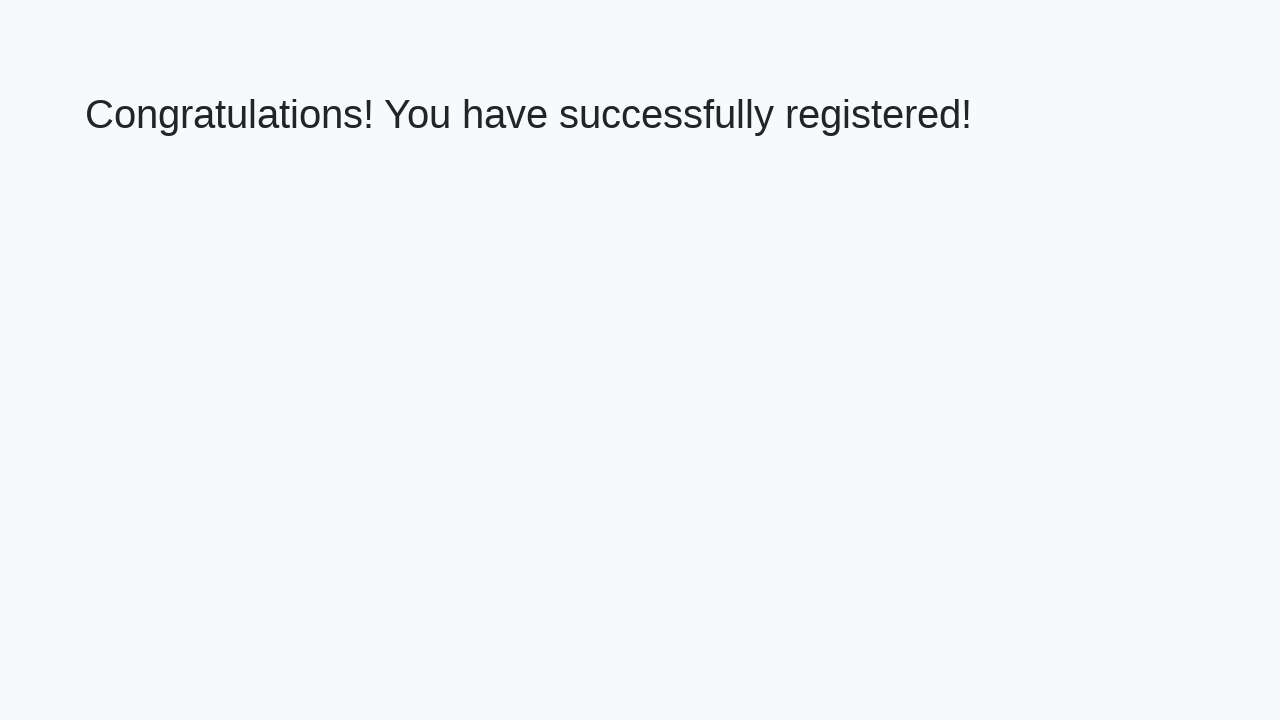